Tests checkbox interaction by navigating to an HTML checkbox tutorial page and clicking on the soccer checkbox option.

Starting URL: http://www.tizag.com/htmlT/htmlcheckboxes.php

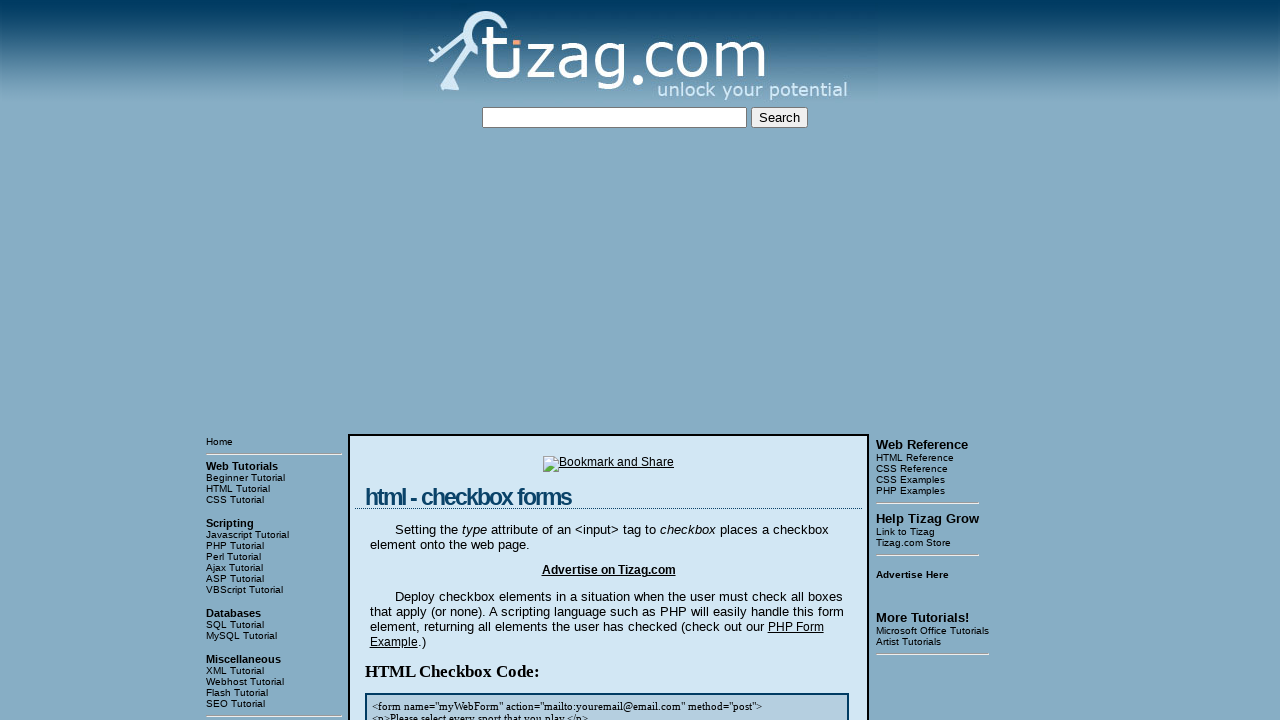

Navigated to HTML checkboxes tutorial page
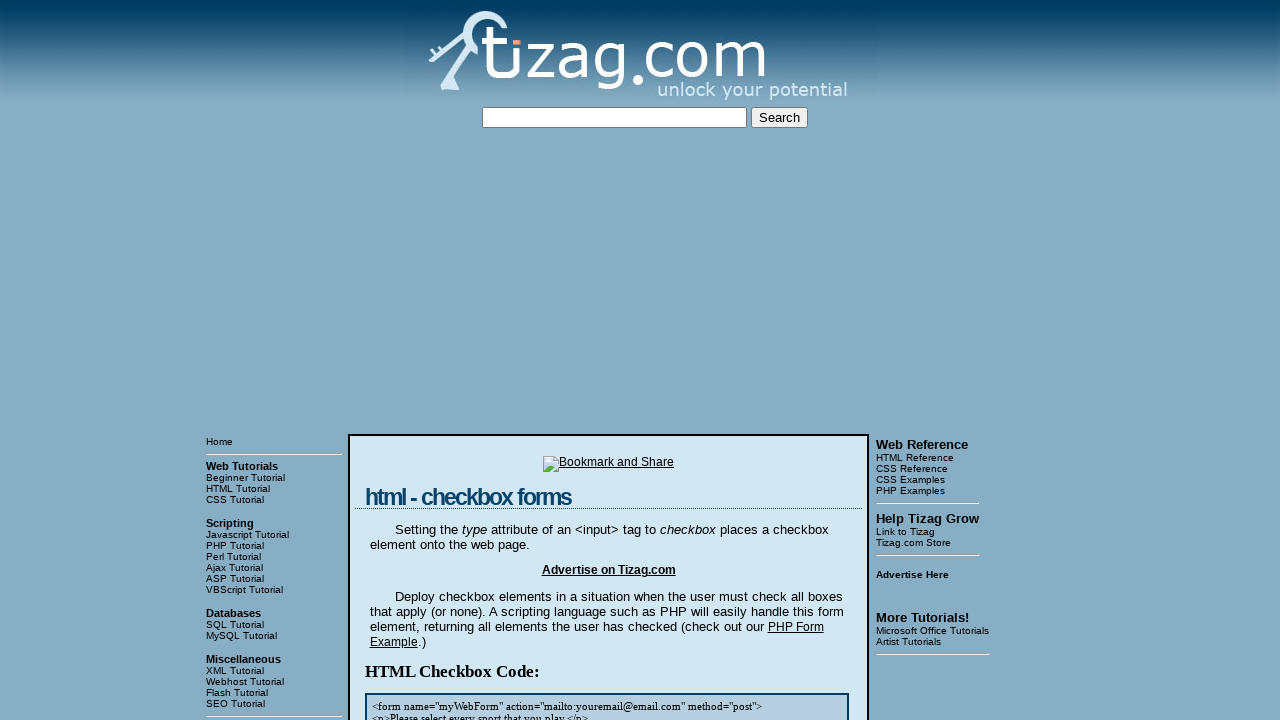

Located the soccer checkbox element
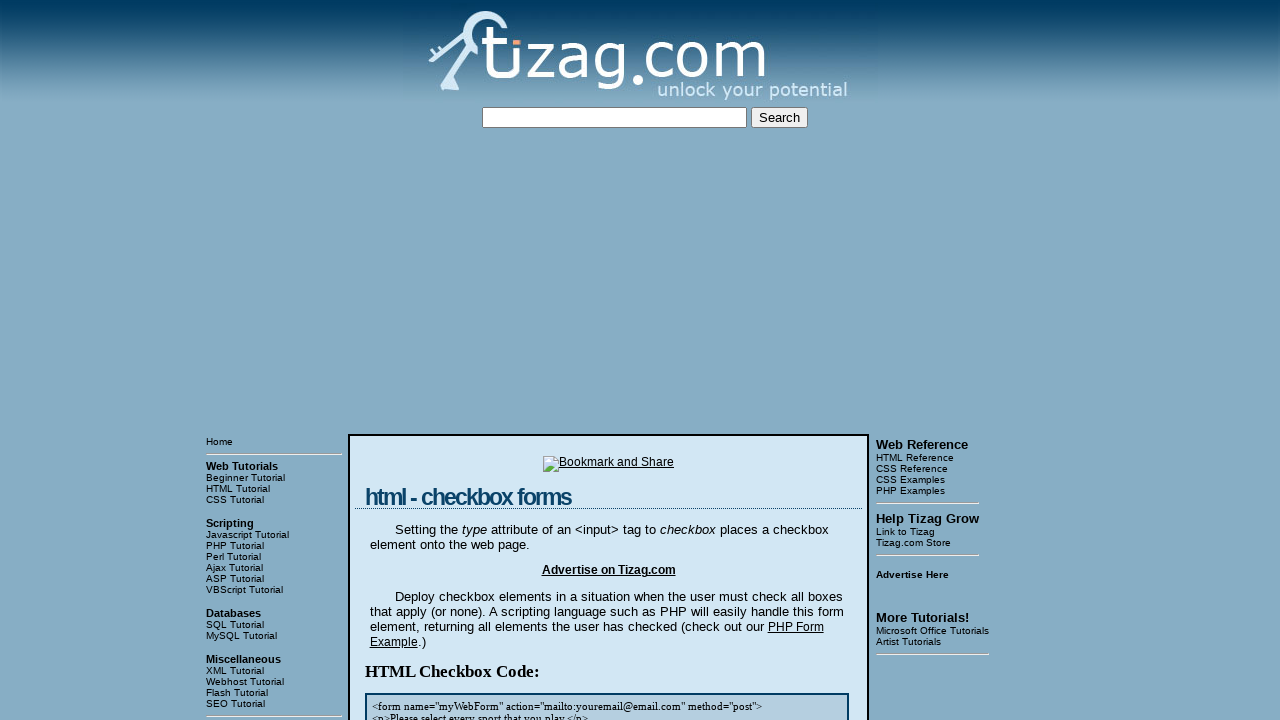

Clicked the soccer checkbox at (422, 360) on xpath=//div[@class='display'][1]/child::input[@value='soccer']
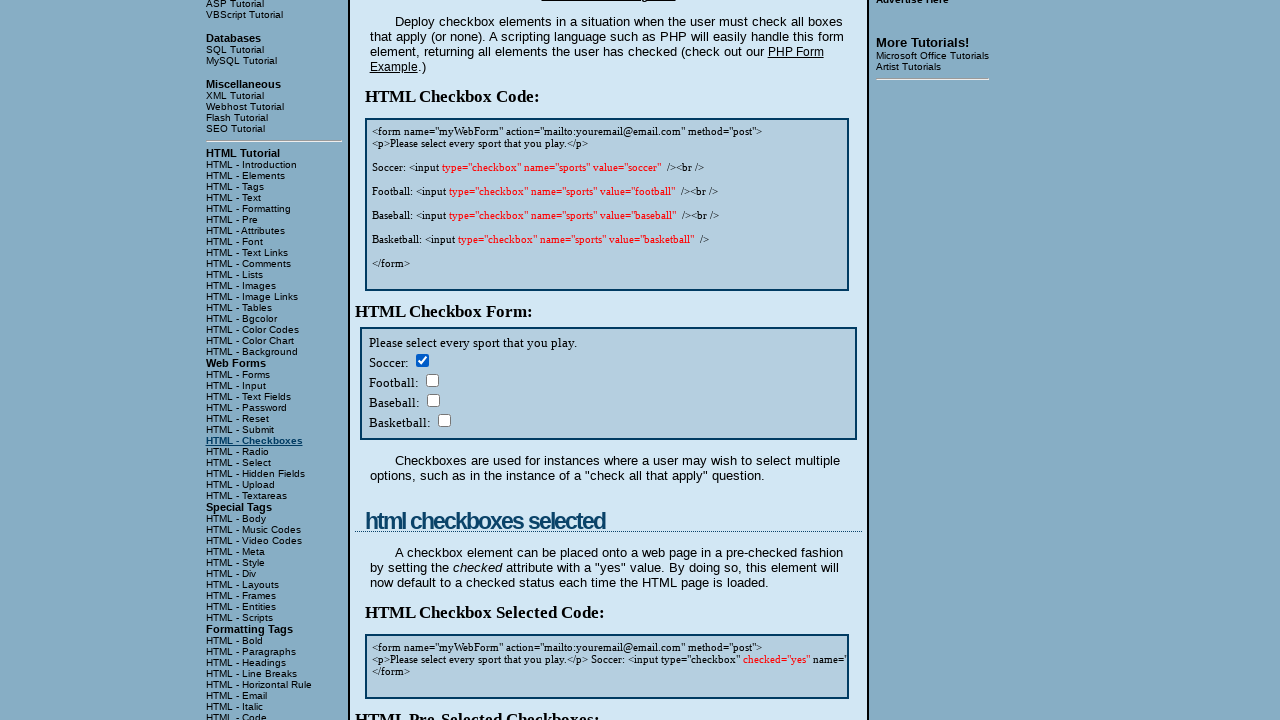

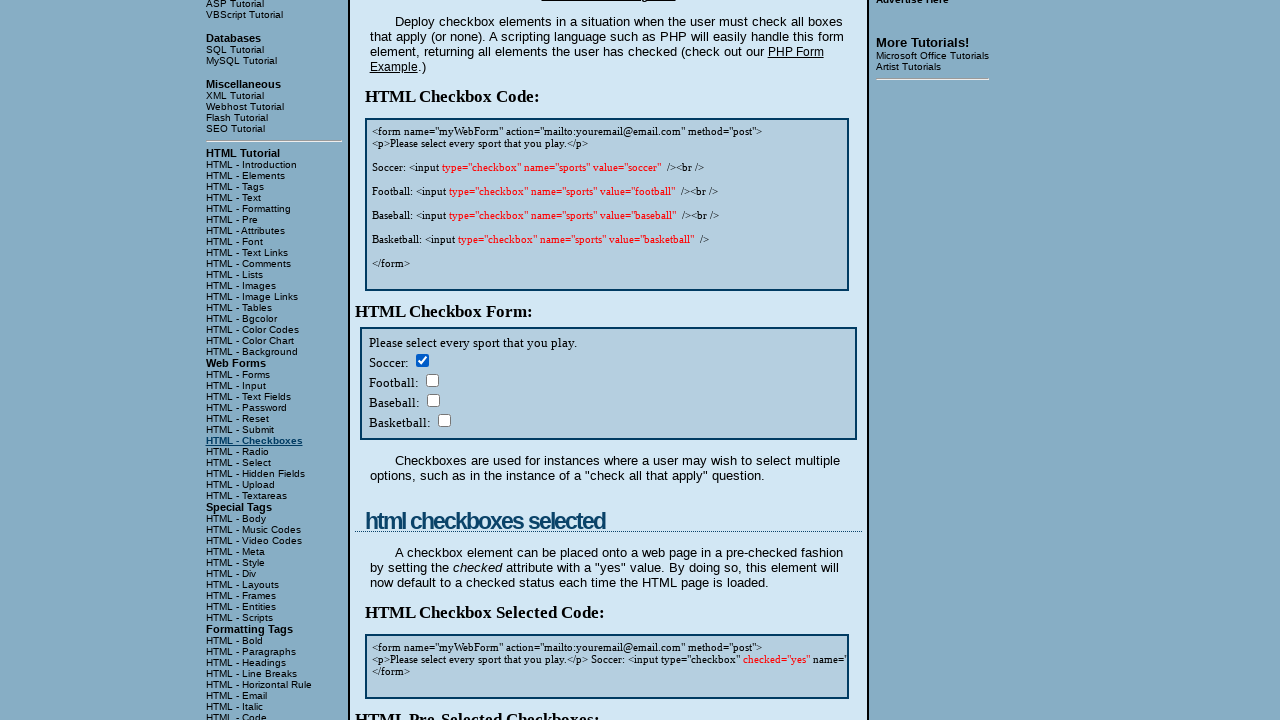